Navigates to WebDriverIO homepage and clicks the API navigation button

Starting URL: https://webdriver.io/

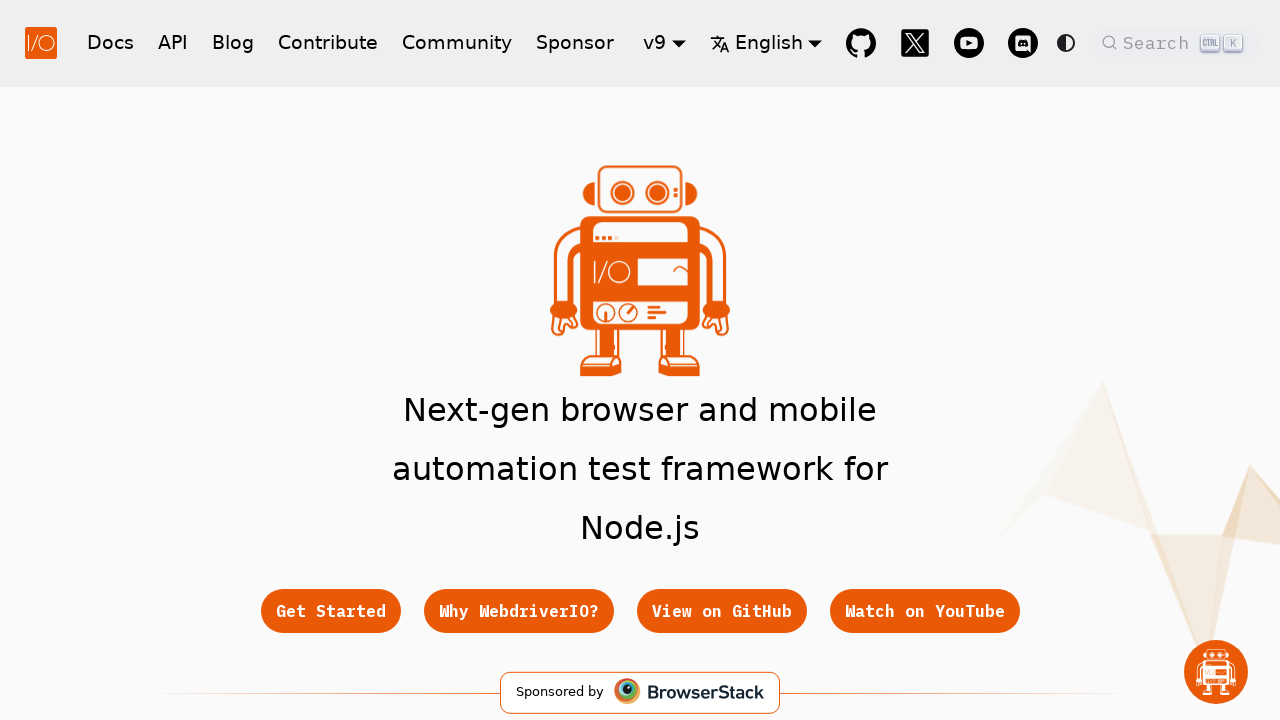

Navigated to WebDriverIO homepage
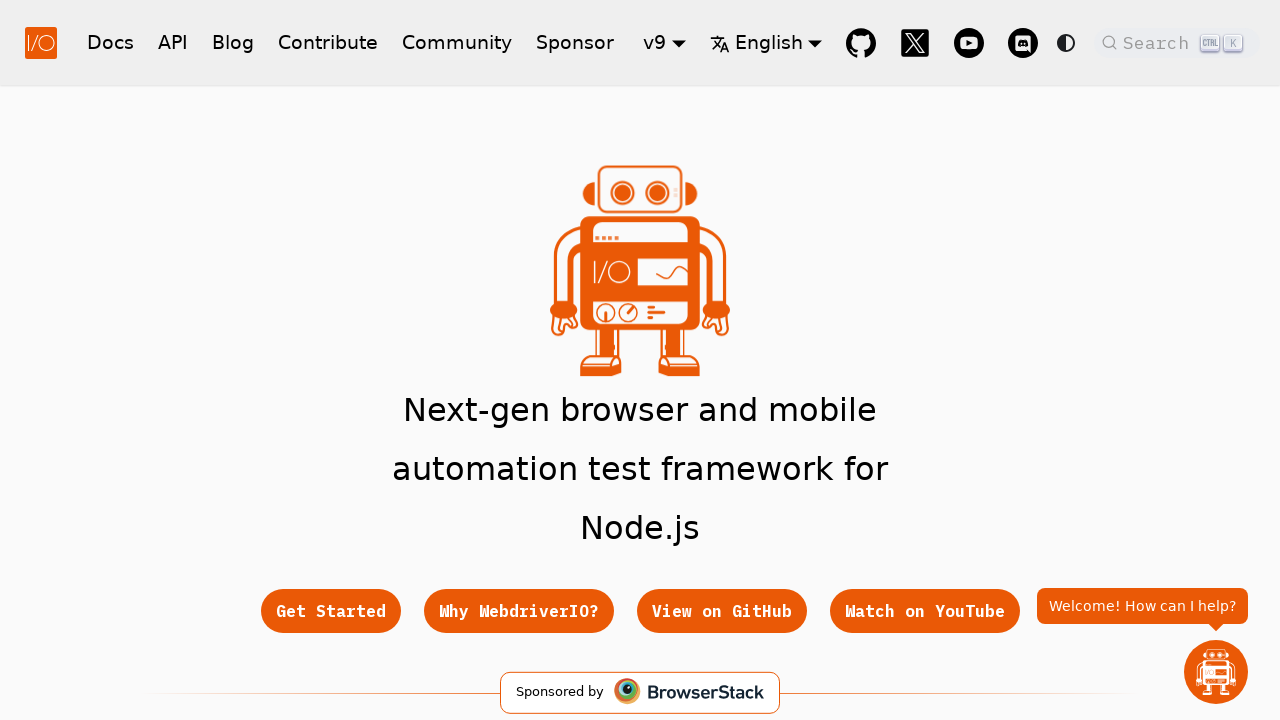

Clicked API navigation button at (173, 42) on xpath=//*[@id="__docusaurus"]/nav/div[1]/div[1]/a[3]
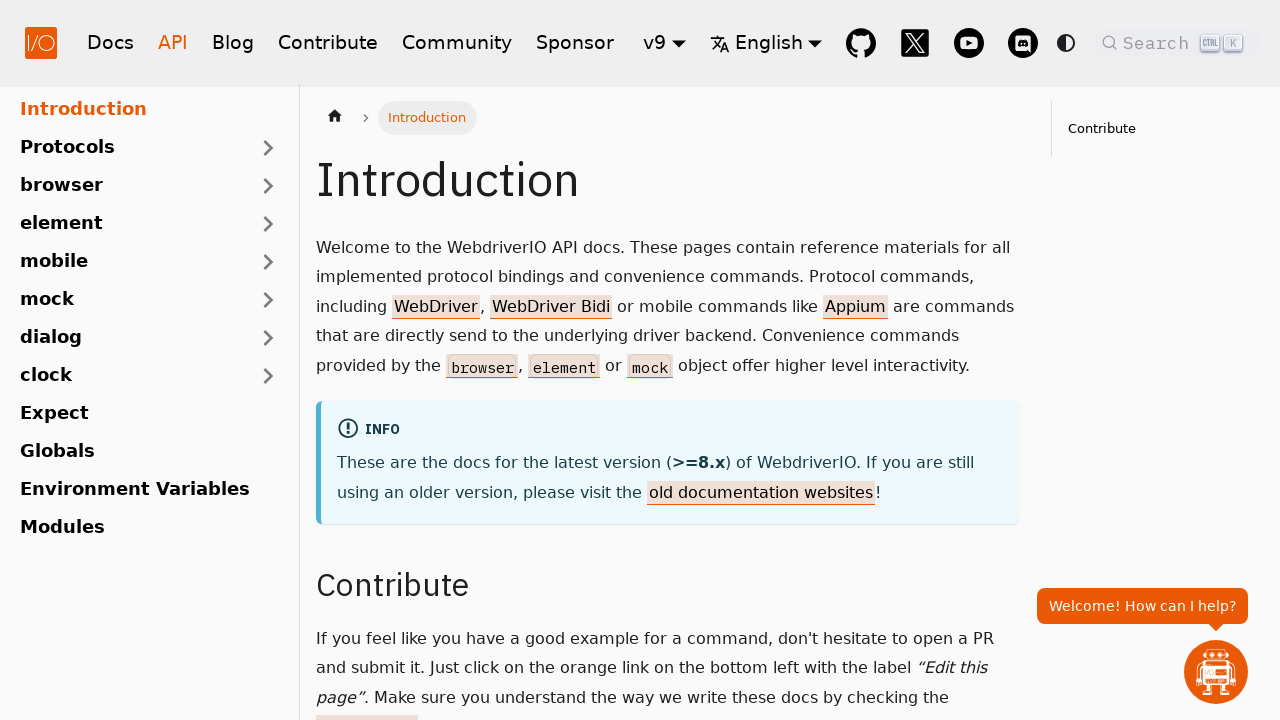

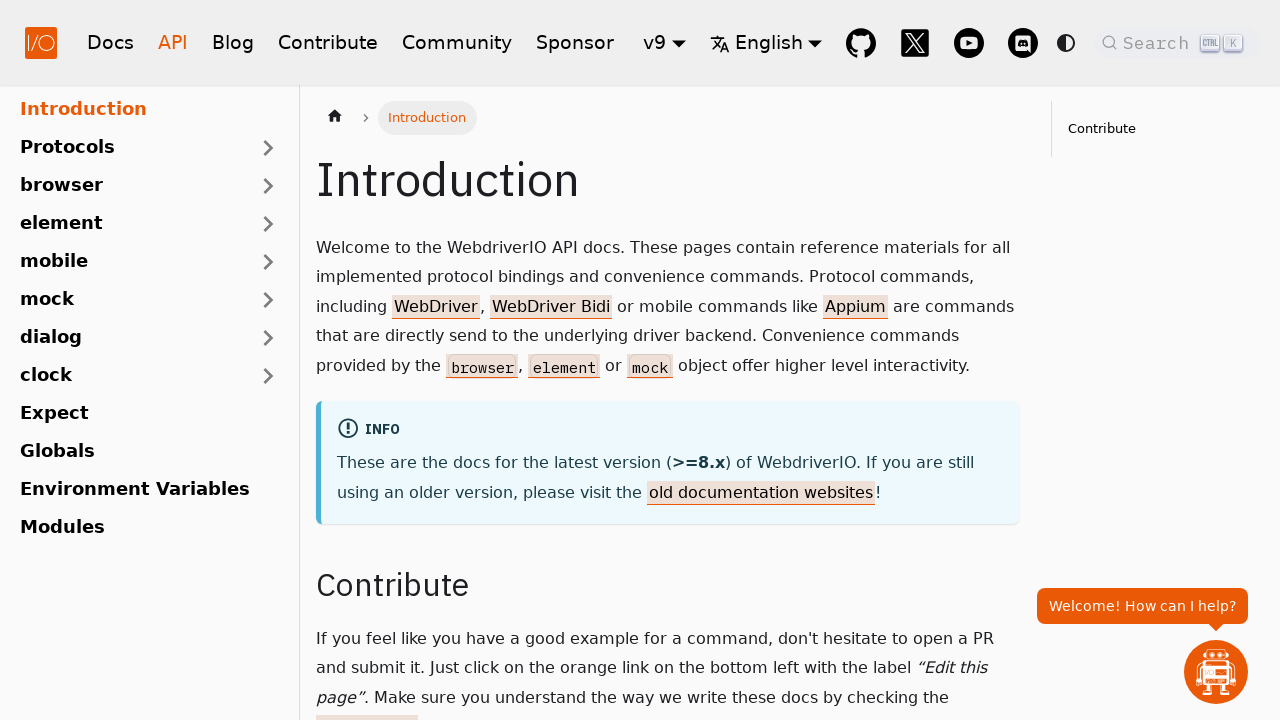